Opens the DemoQA Elements page, navigates to Text Box section, and fills in the full name field

Starting URL: https://demoqa.com/elements

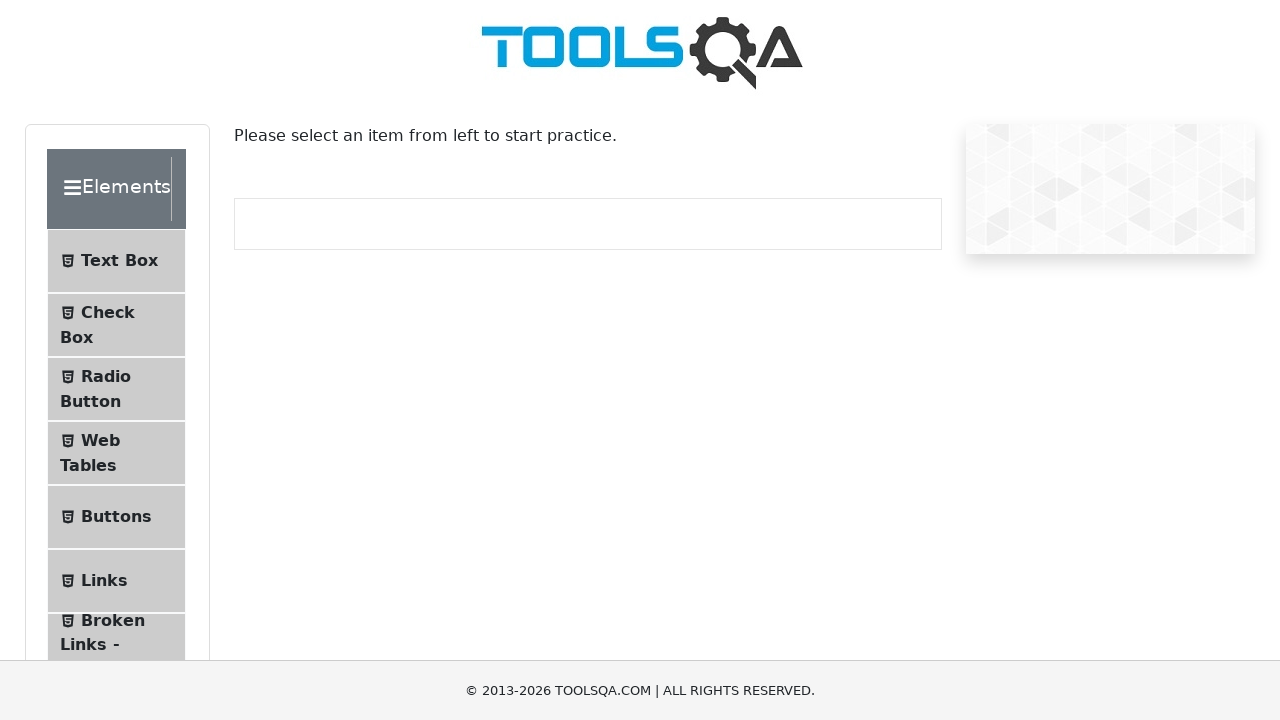

Clicked on Text Box menu item at (119, 261) on text=Text Box
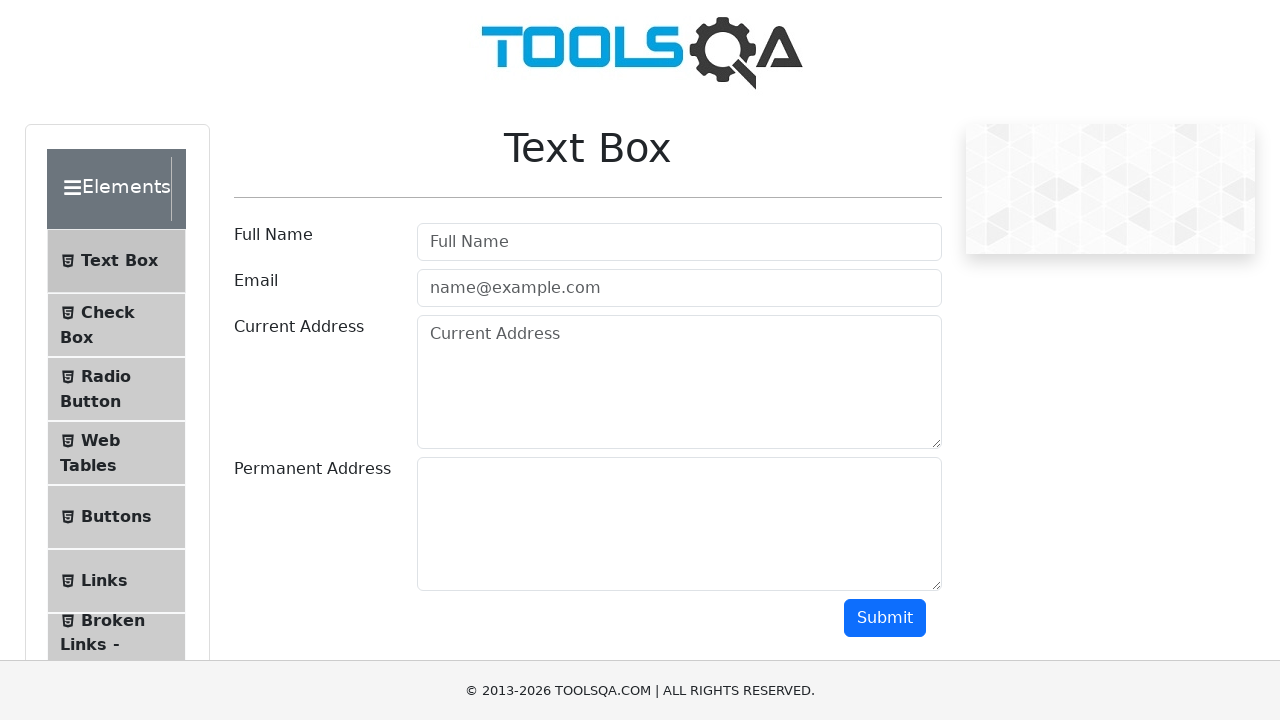

Clicked on the full name input field at (679, 242) on #userName
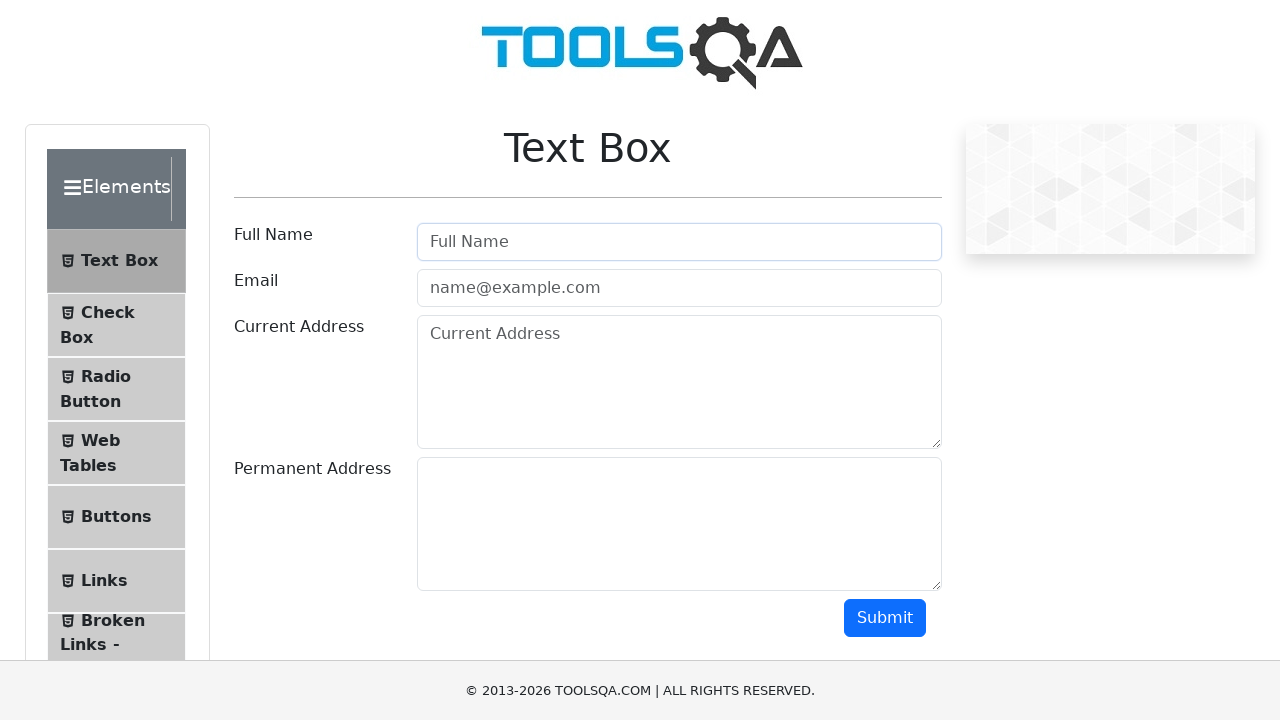

Filled full name field with 'Adam Adams' on #userName
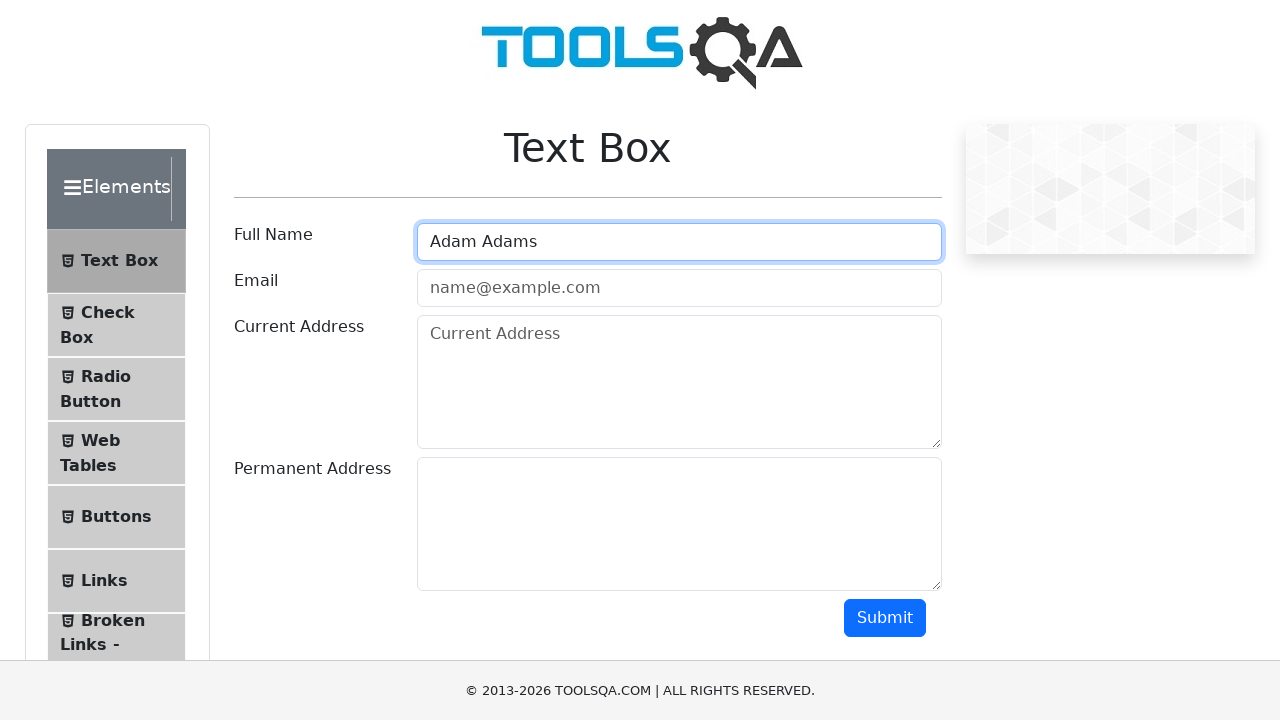

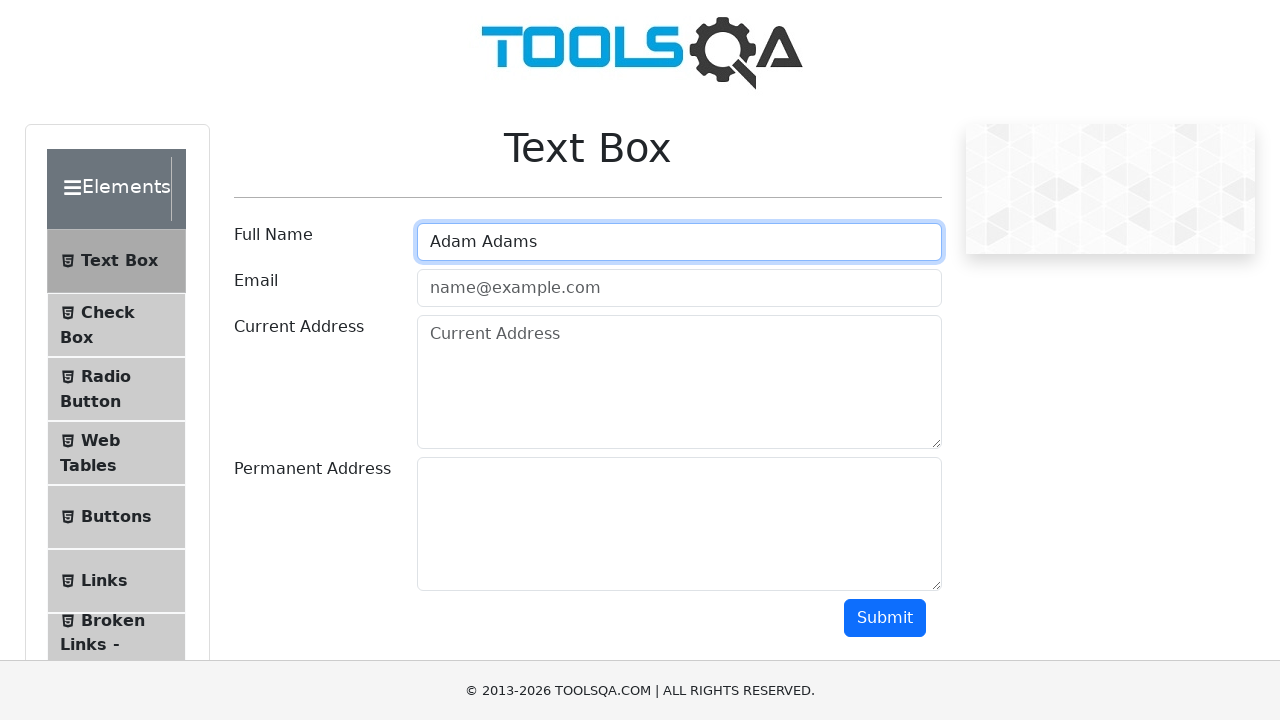